Tests frame switching functionality by navigating to jQuery UI demo pages, switching into frames to interact with elements, and switching back to navigate to other pages

Starting URL: https://jqueryui.com/

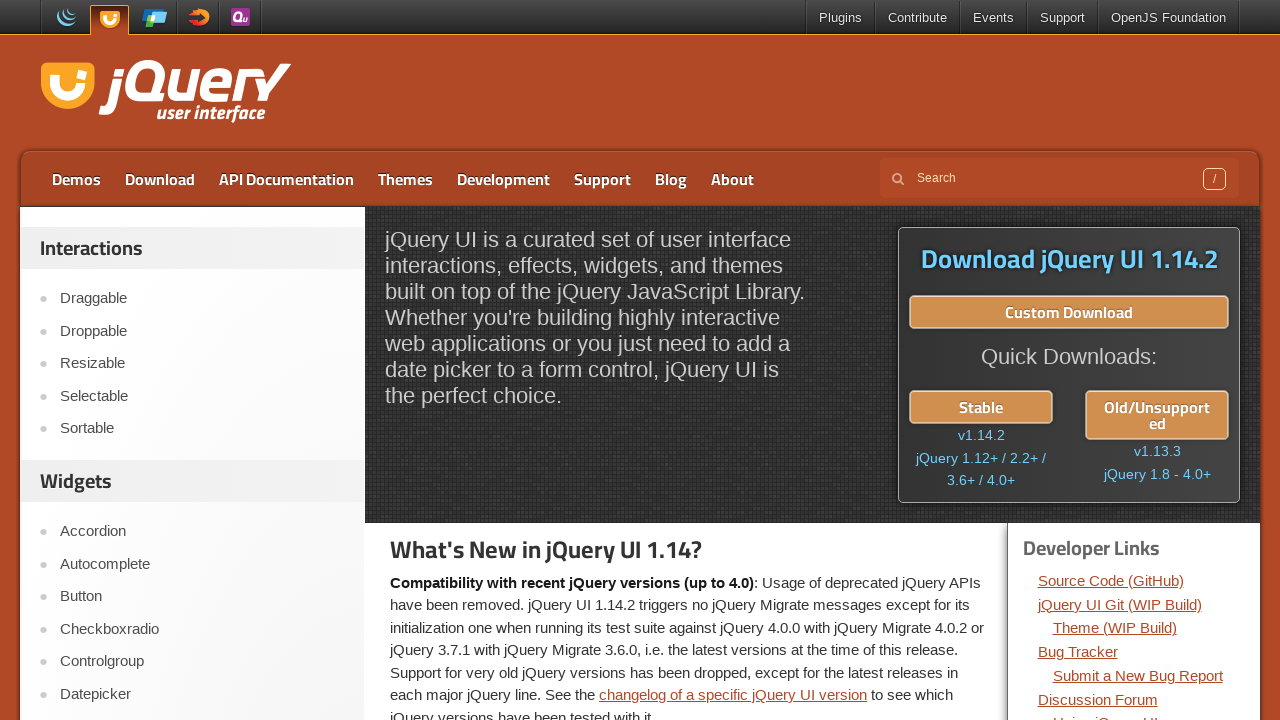

Clicked on Autocomplete link at (202, 564) on a:text('Autocomplete')
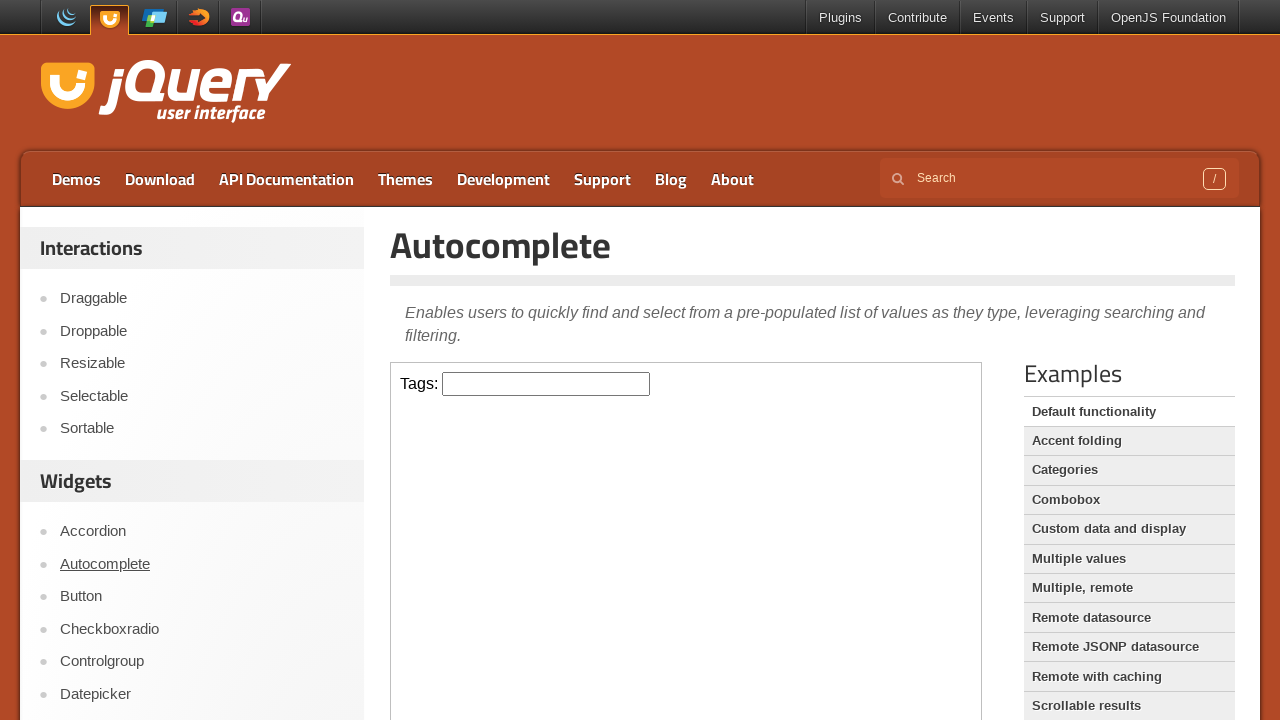

Located demo frame for Autocomplete
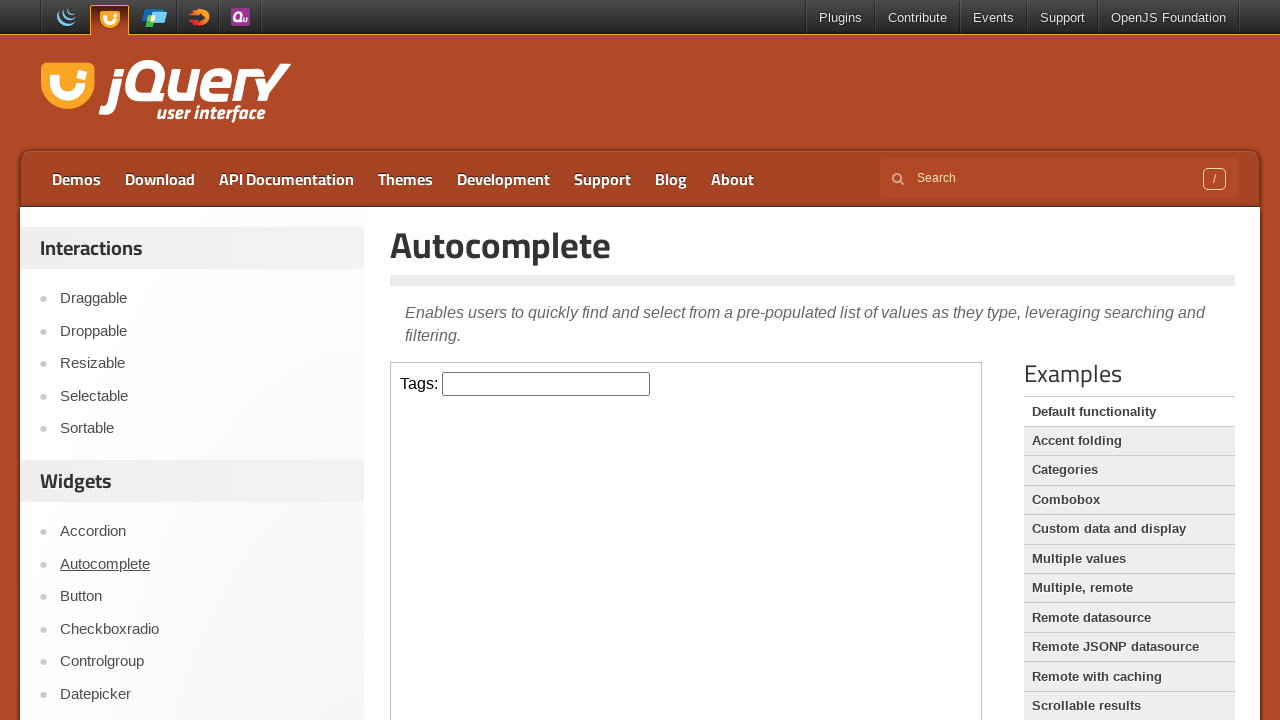

Filled autocomplete input with 'john smith' inside demo frame on .demo-frame >> internal:control=enter-frame >> #tags
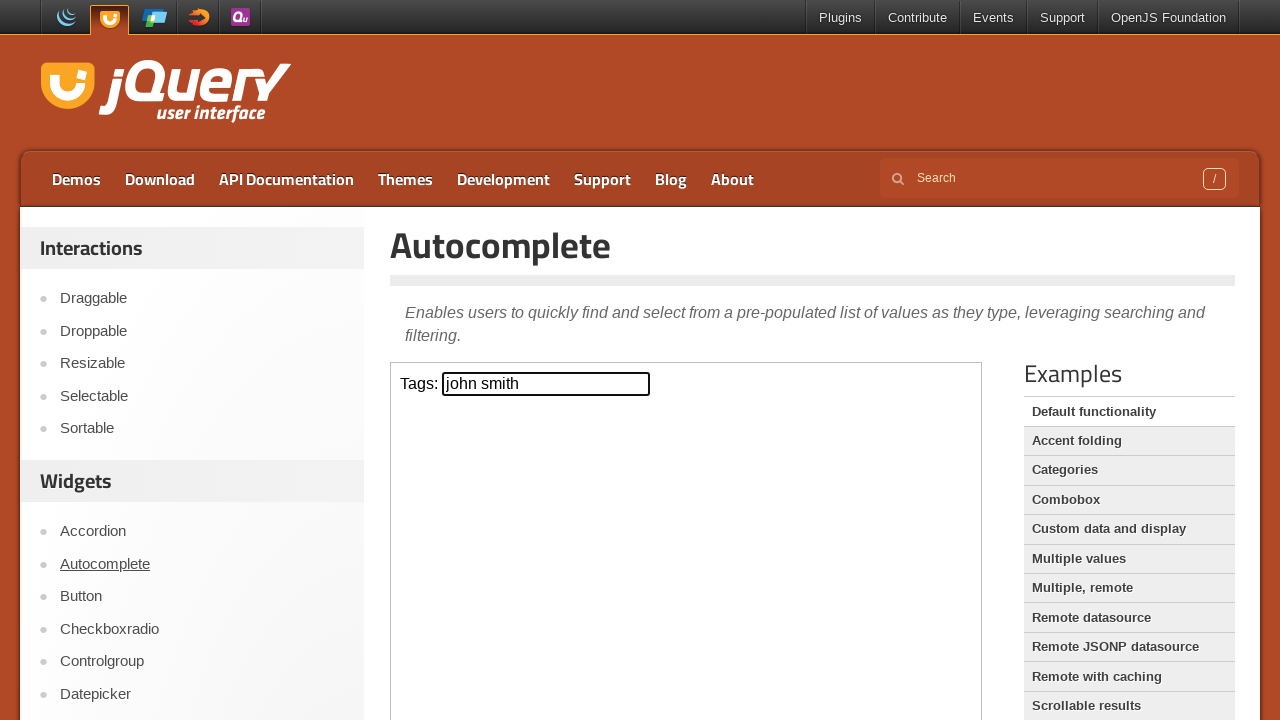

Clicked on Draggable link to navigate away from Autocomplete at (202, 299) on a:text('Draggable')
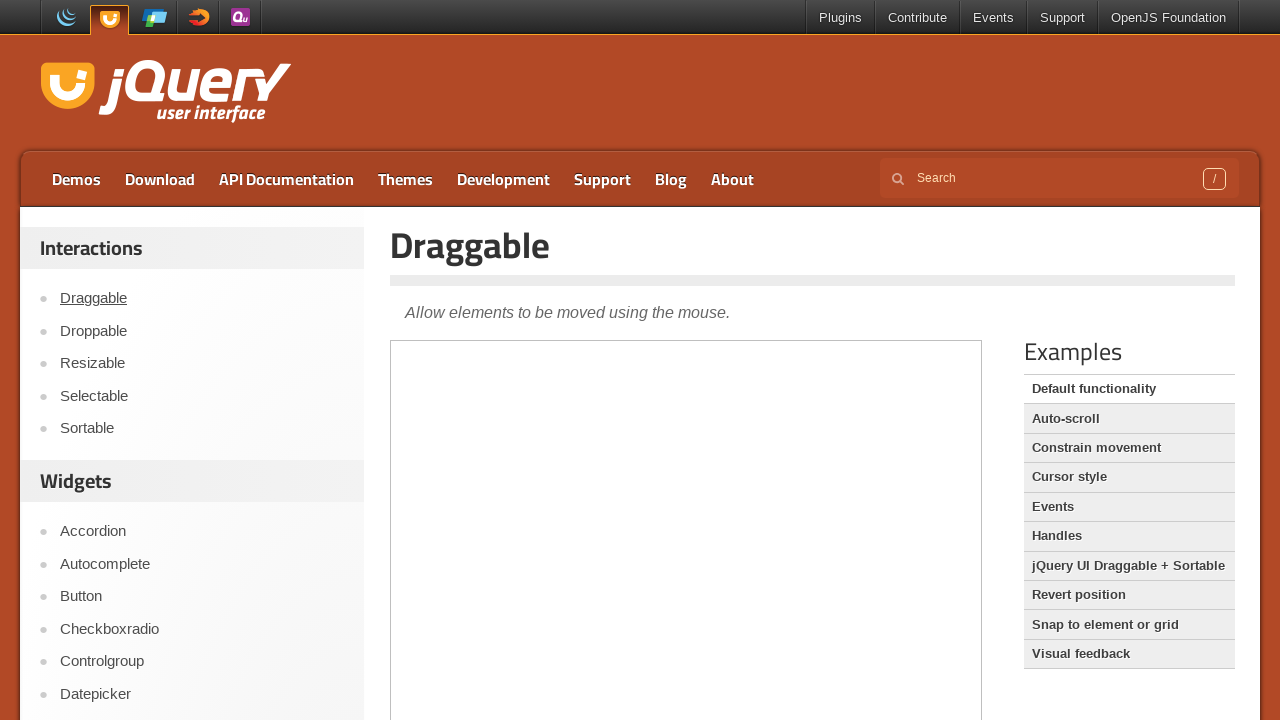

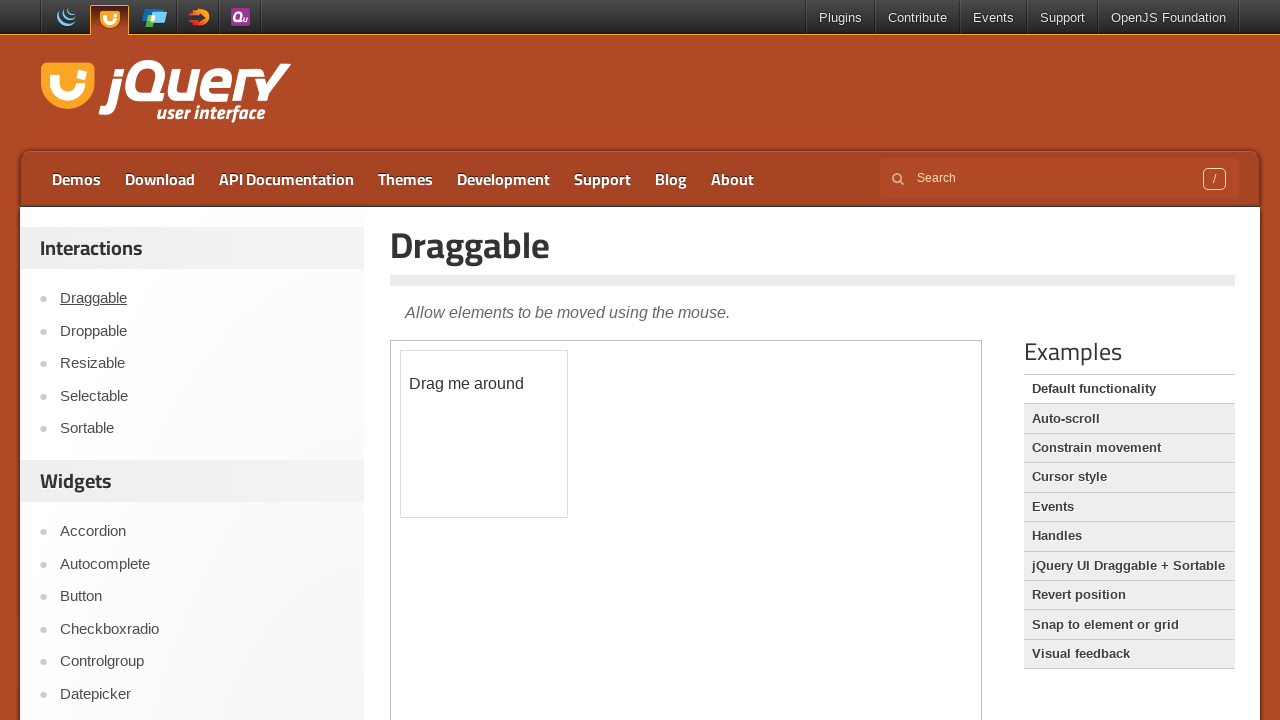